Tests that whitespace is trimmed from todo text when editing

Starting URL: https://demo.playwright.dev/todomvc

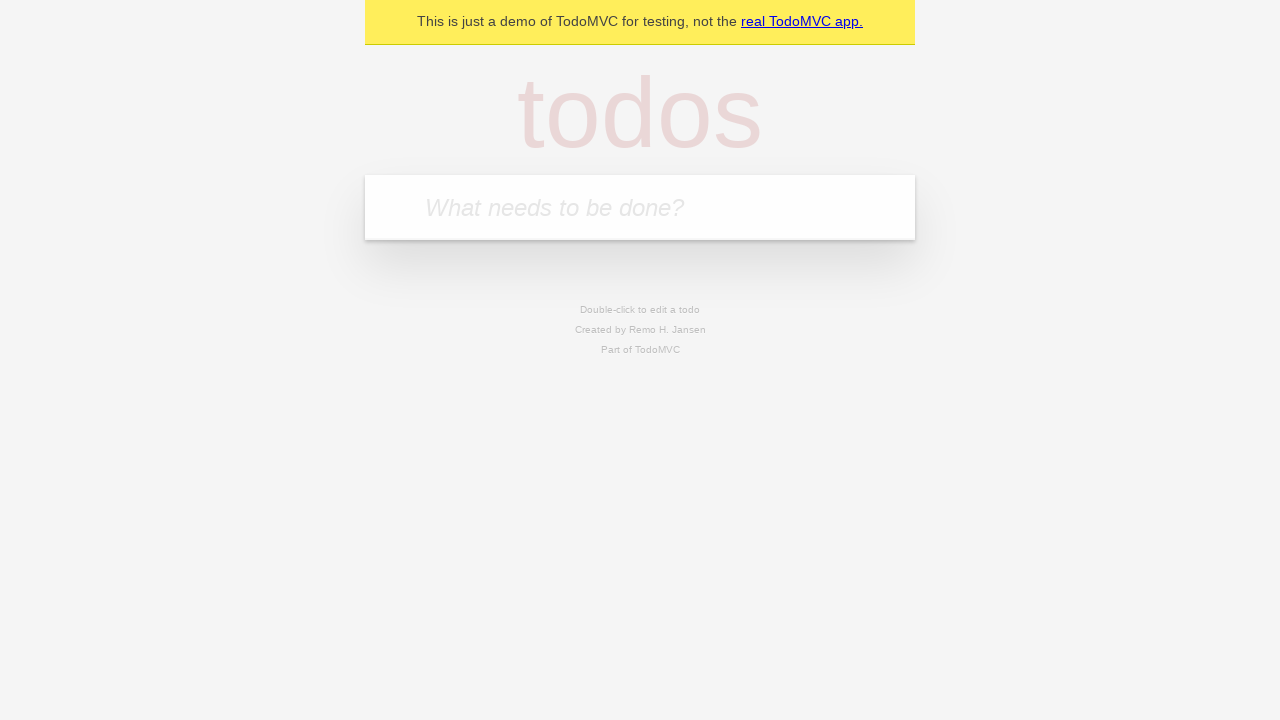

Filled todo input with 'buy some cheese' on internal:attr=[placeholder="What needs to be done?"i]
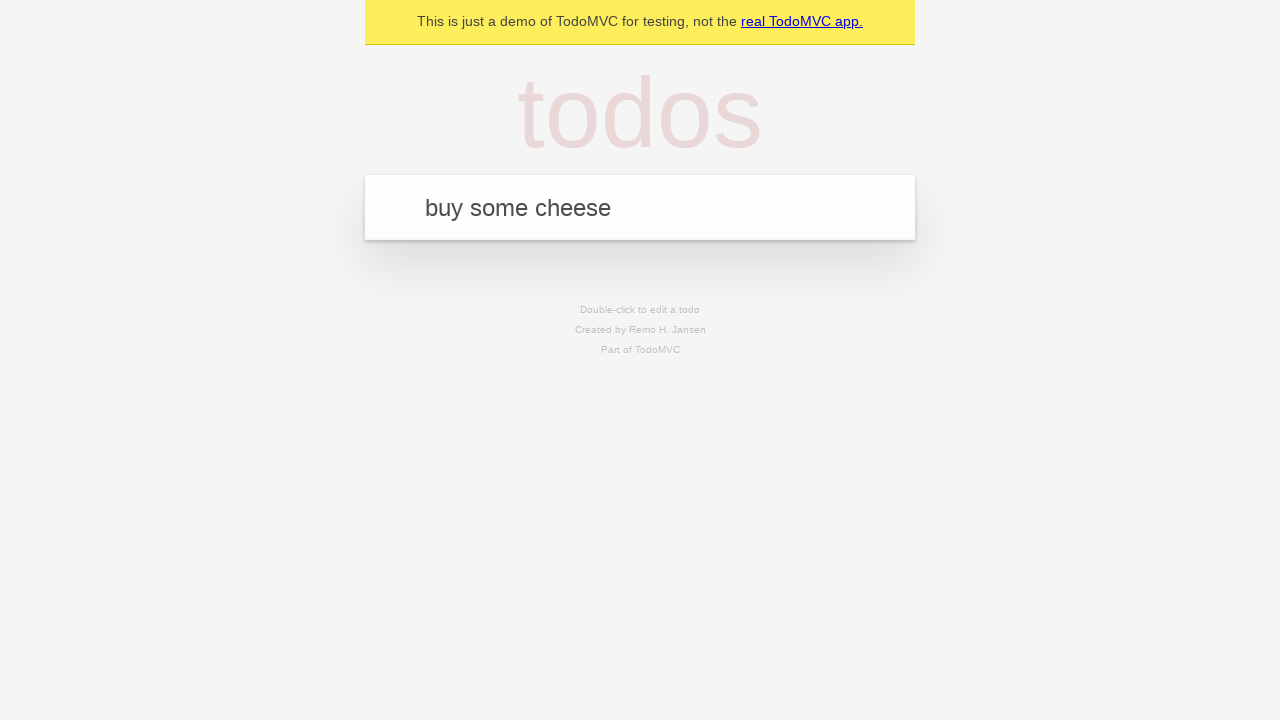

Pressed Enter to add first todo on internal:attr=[placeholder="What needs to be done?"i]
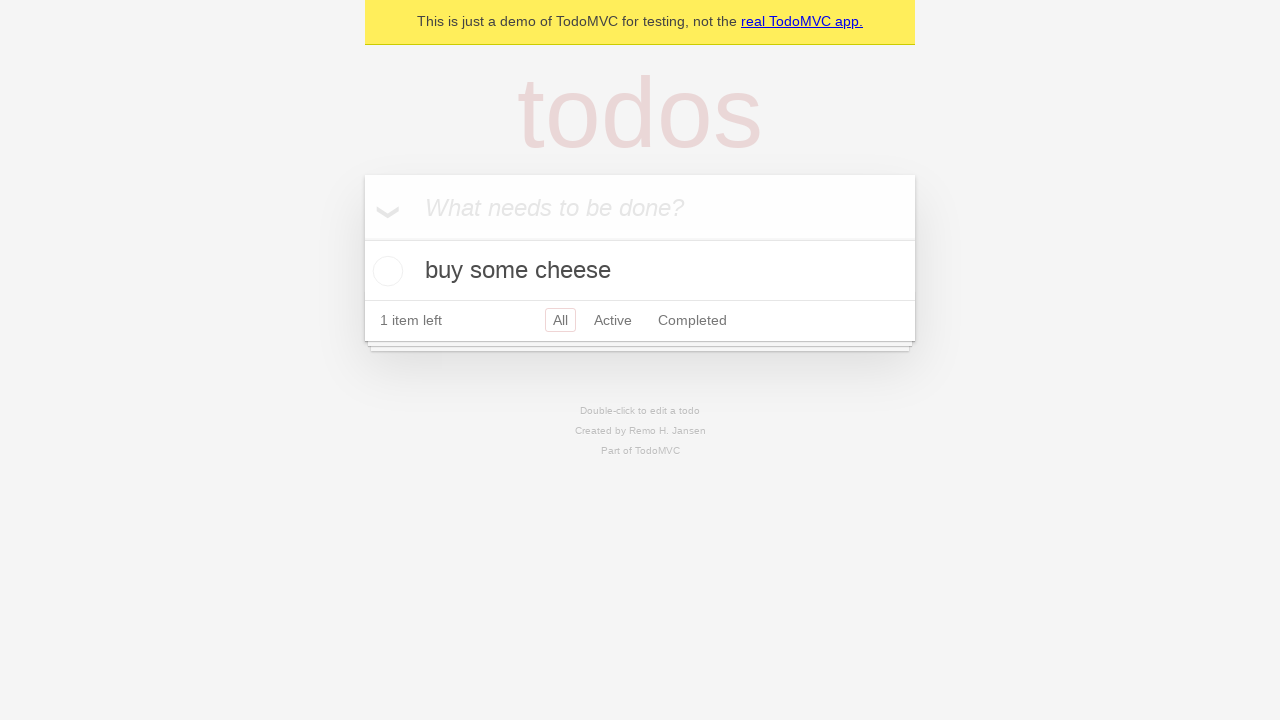

Filled todo input with 'feed the cat' on internal:attr=[placeholder="What needs to be done?"i]
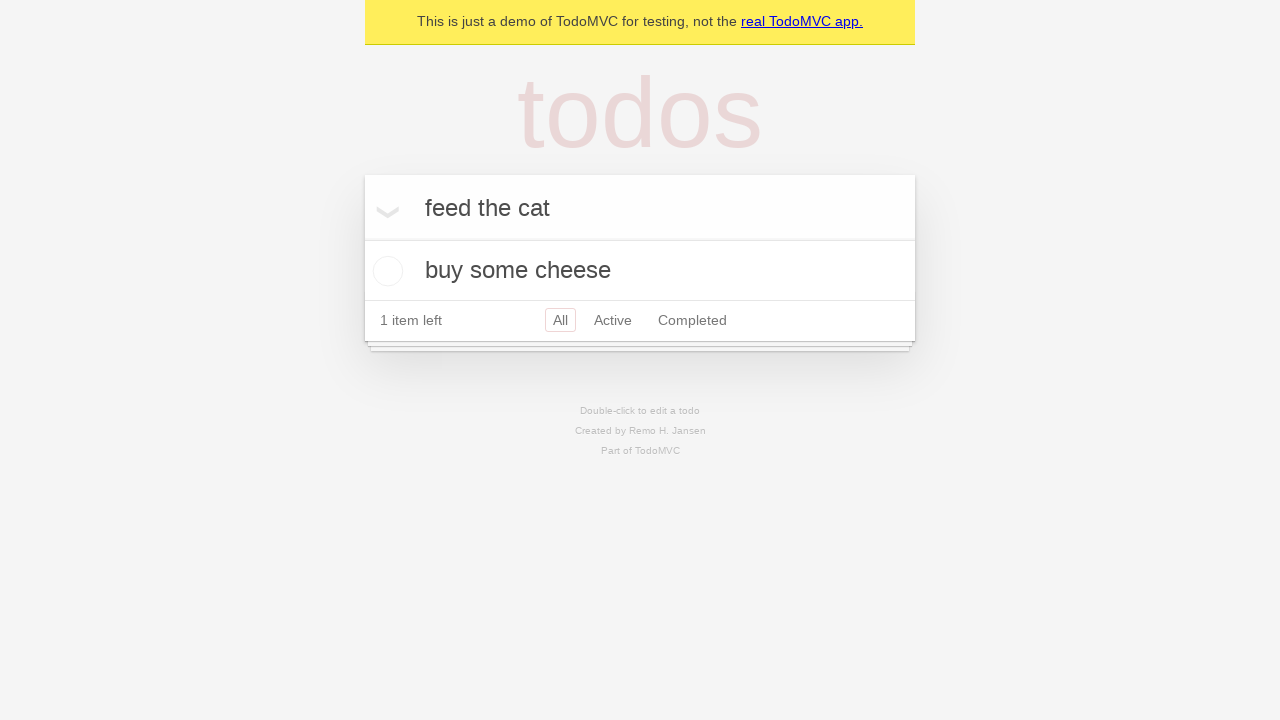

Pressed Enter to add second todo on internal:attr=[placeholder="What needs to be done?"i]
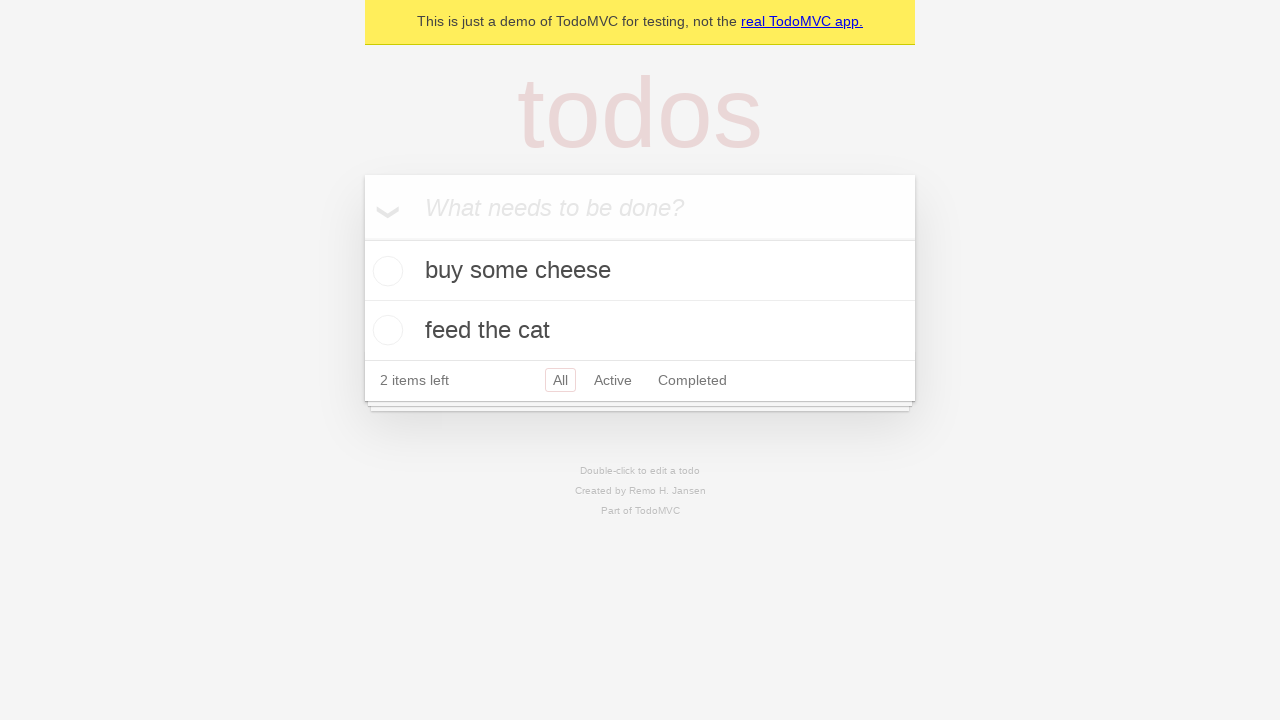

Filled todo input with 'book a doctors appointment' on internal:attr=[placeholder="What needs to be done?"i]
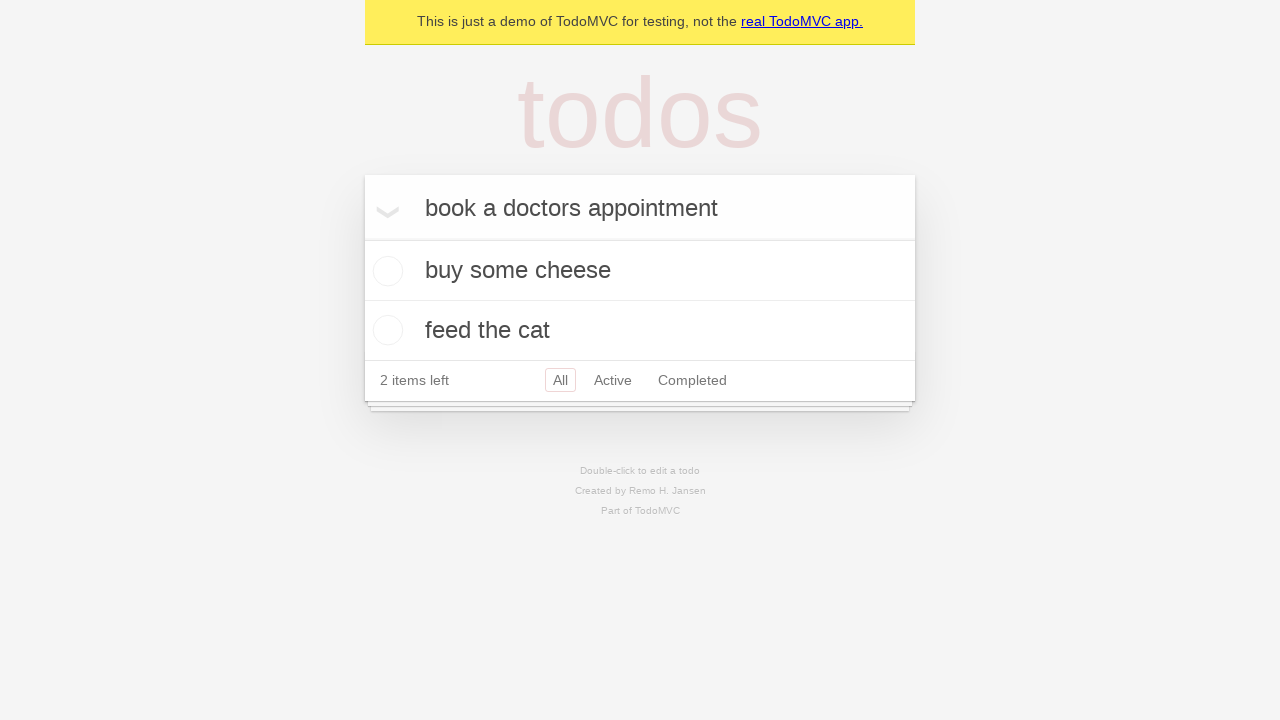

Pressed Enter to add third todo on internal:attr=[placeholder="What needs to be done?"i]
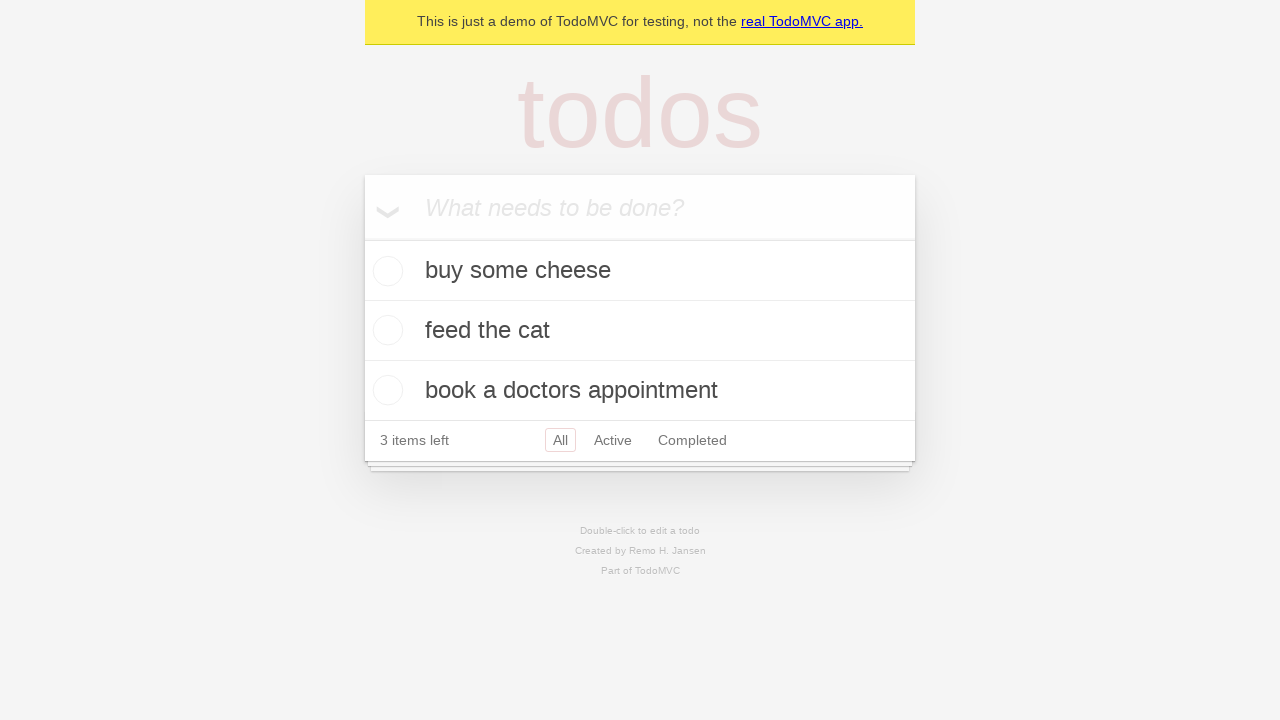

Double-clicked second todo to enter edit mode at (640, 331) on internal:testid=[data-testid="todo-item"s] >> nth=1
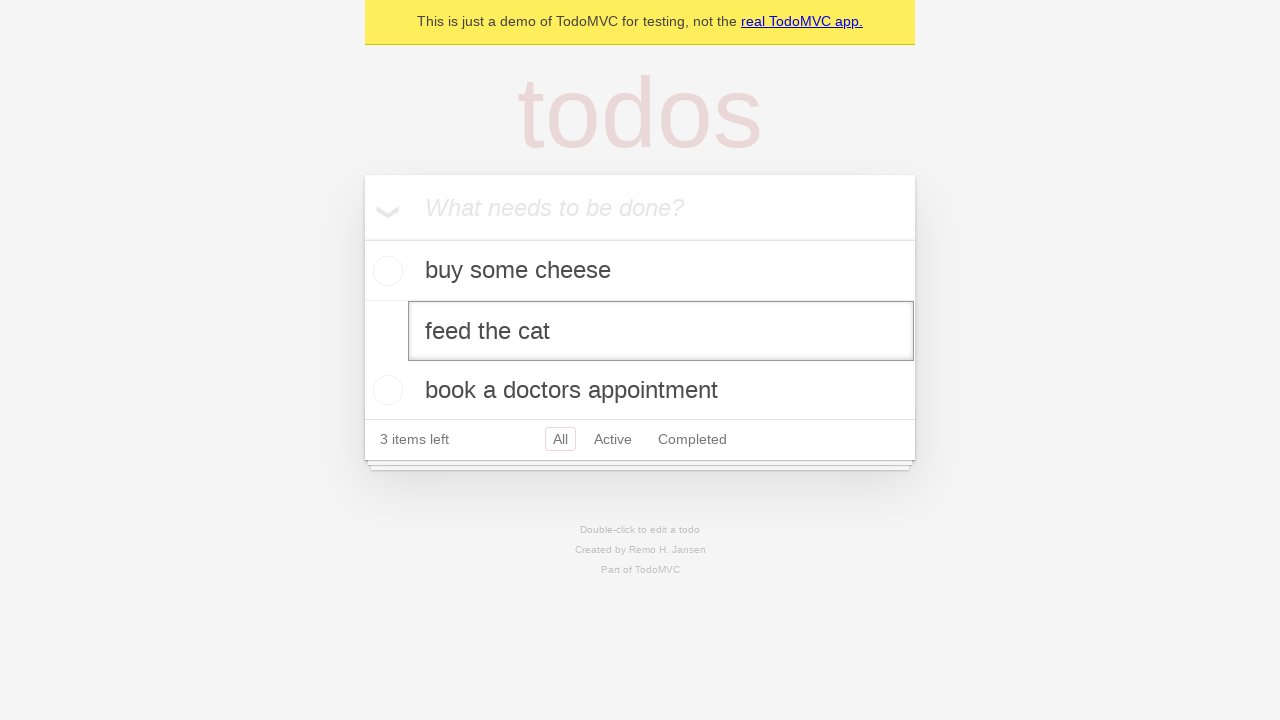

Filled edit field with padded whitespace: '    buy some sausages    ' on internal:testid=[data-testid="todo-item"s] >> nth=1 >> internal:role=textbox[nam
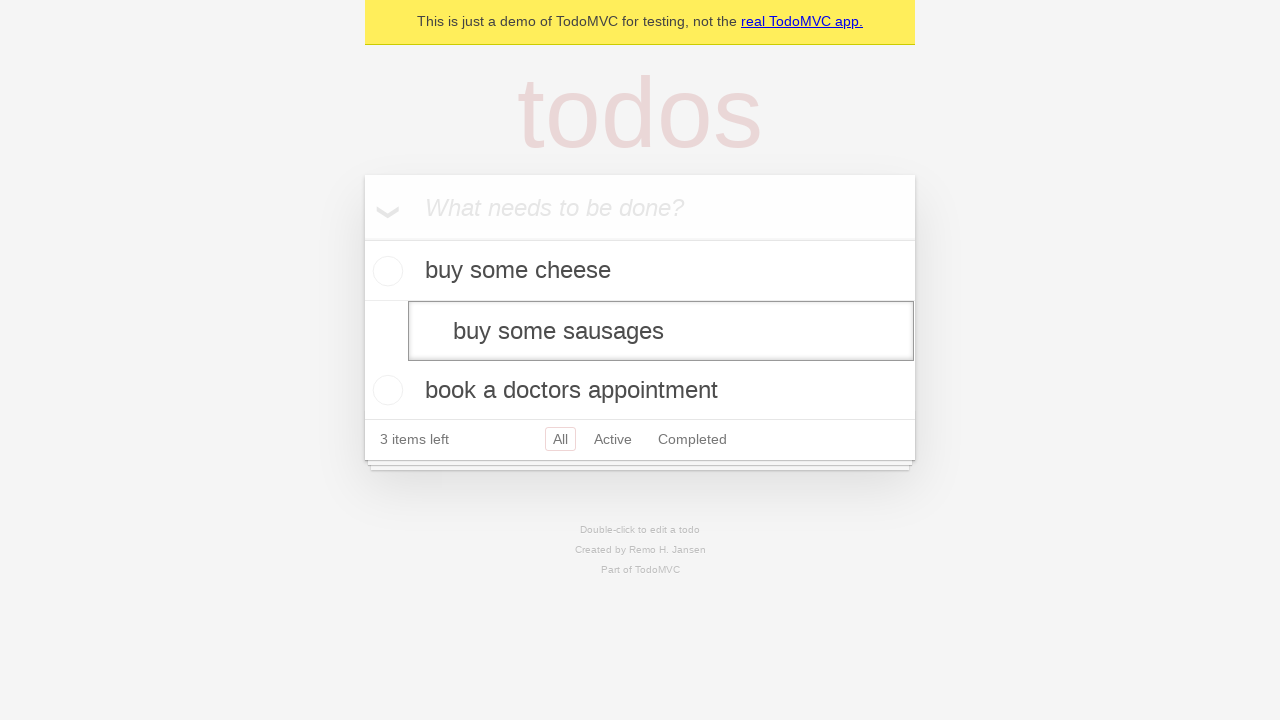

Pressed Enter to save edited todo with whitespace trimming on internal:testid=[data-testid="todo-item"s] >> nth=1 >> internal:role=textbox[nam
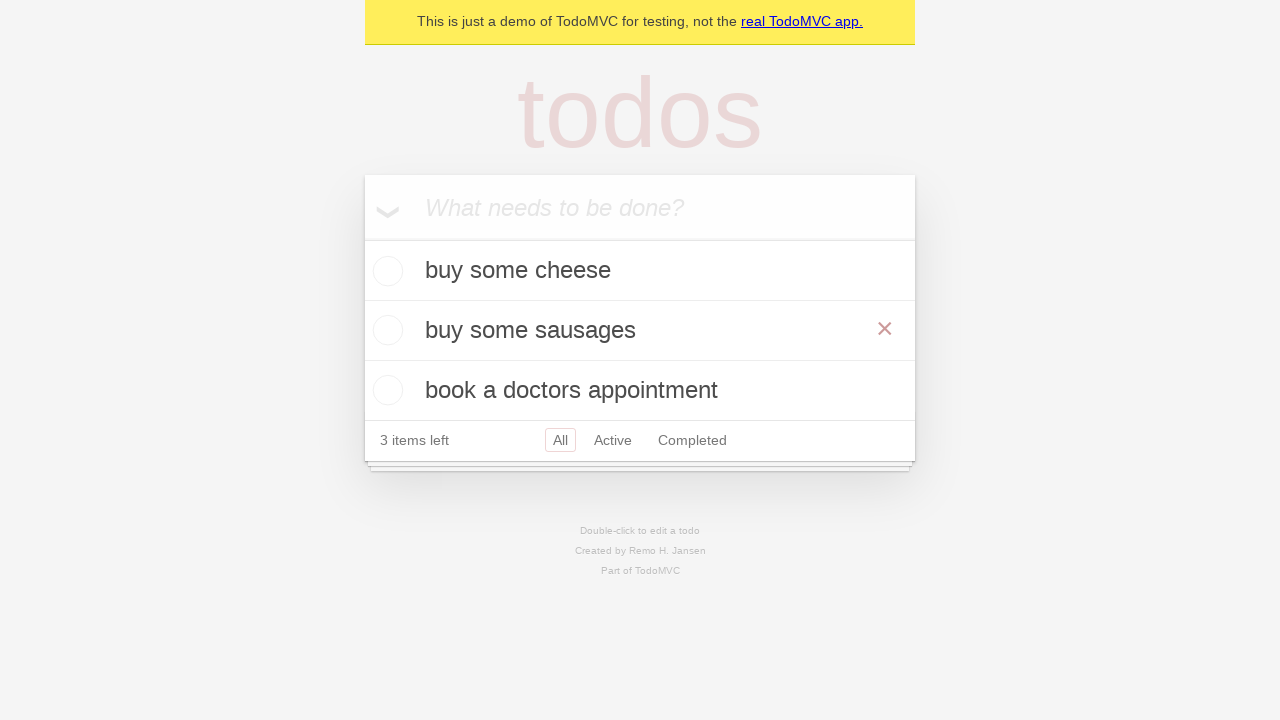

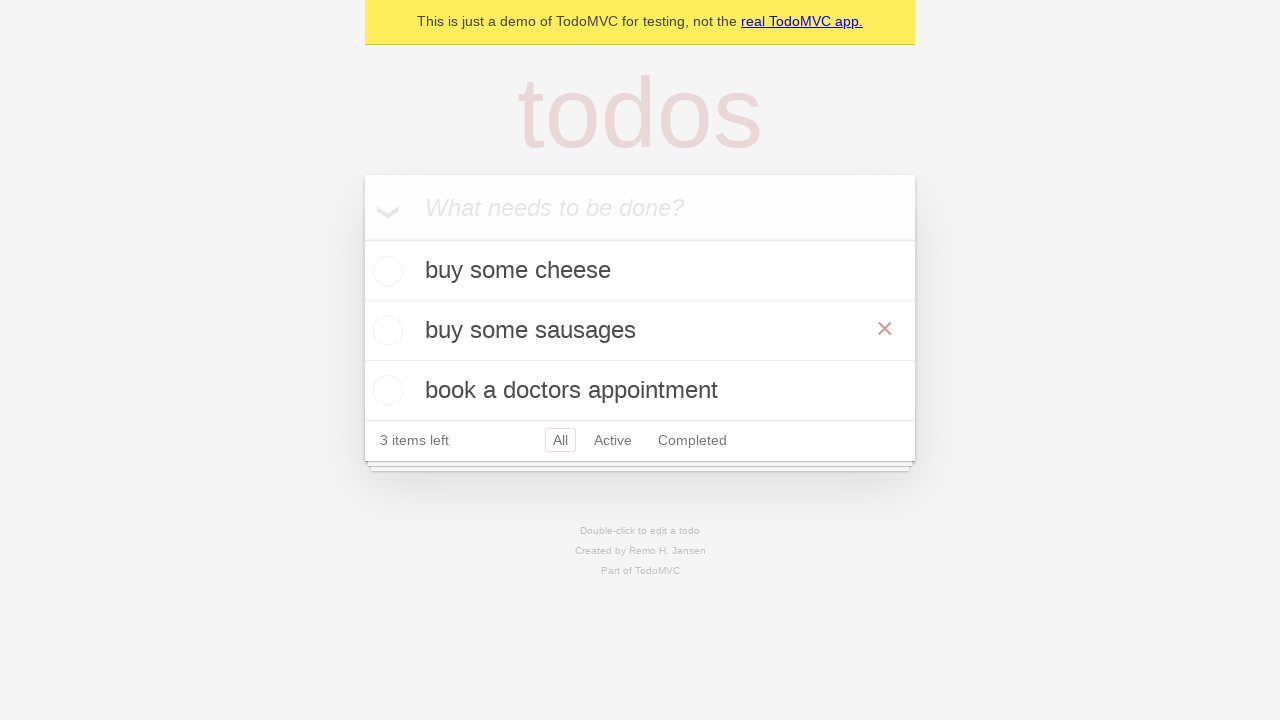